Tests adding a custom HTTP header (X-Test) using Playwright's route interception, then verifies the header appears in the response from httpbin.org

Starting URL: https://httpbin.org/headers

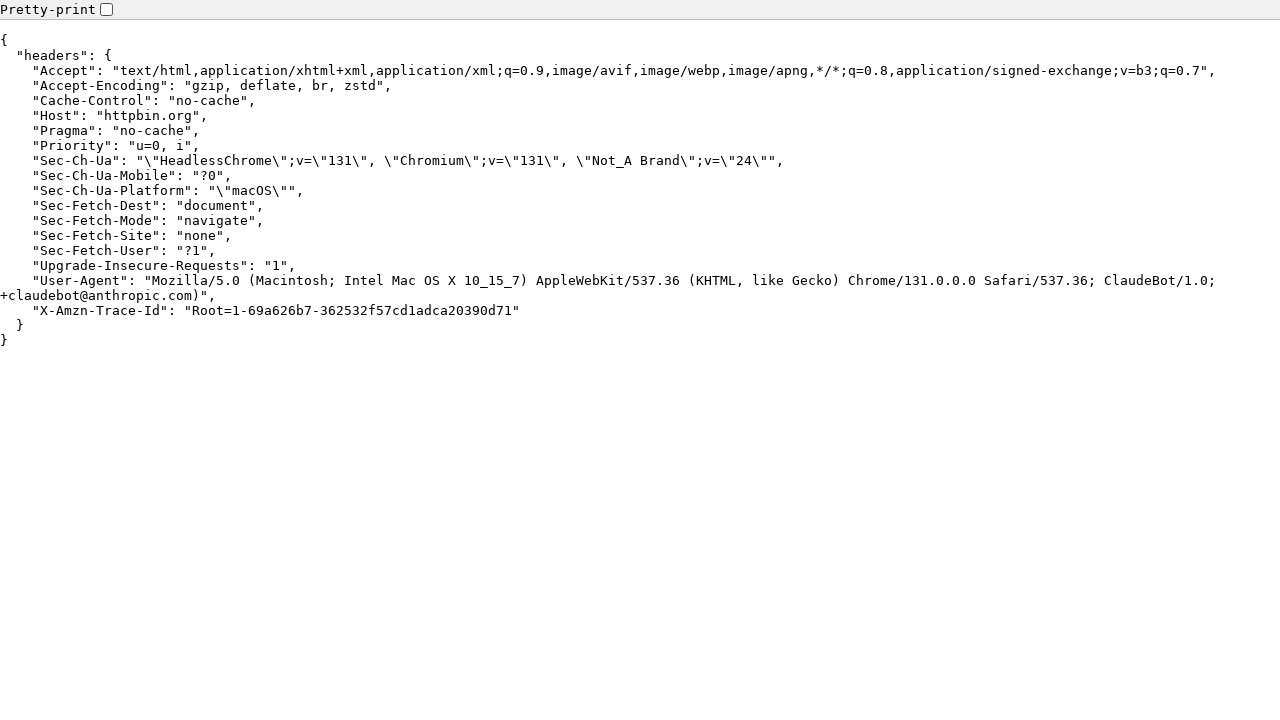

Set up route interception to add custom X-Test header
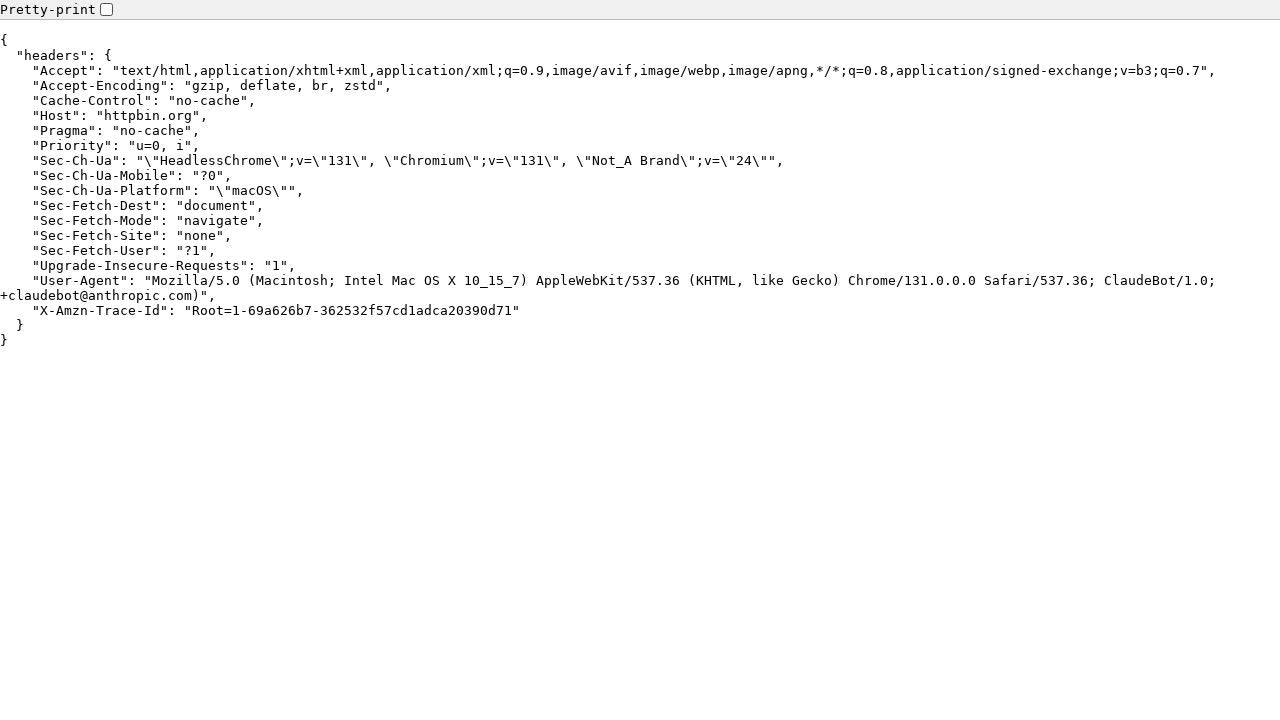

Navigated to https://httpbin.org/headers
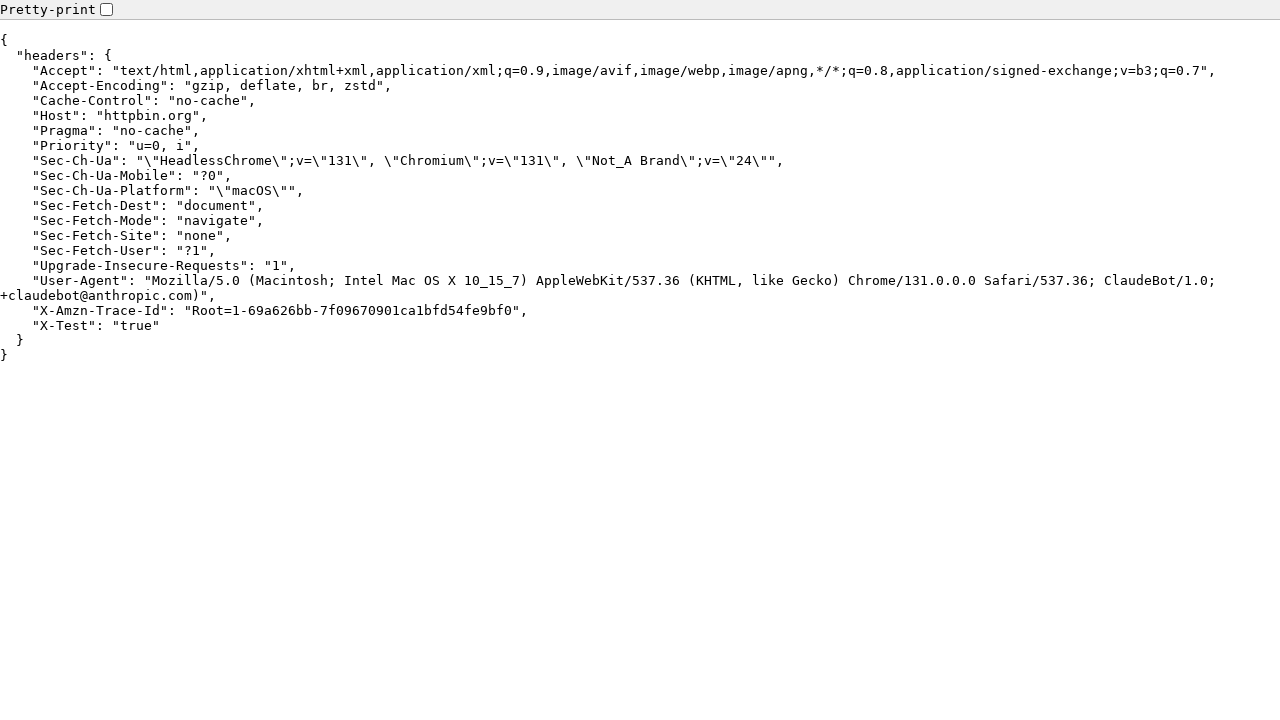

Retrieved response body text from page
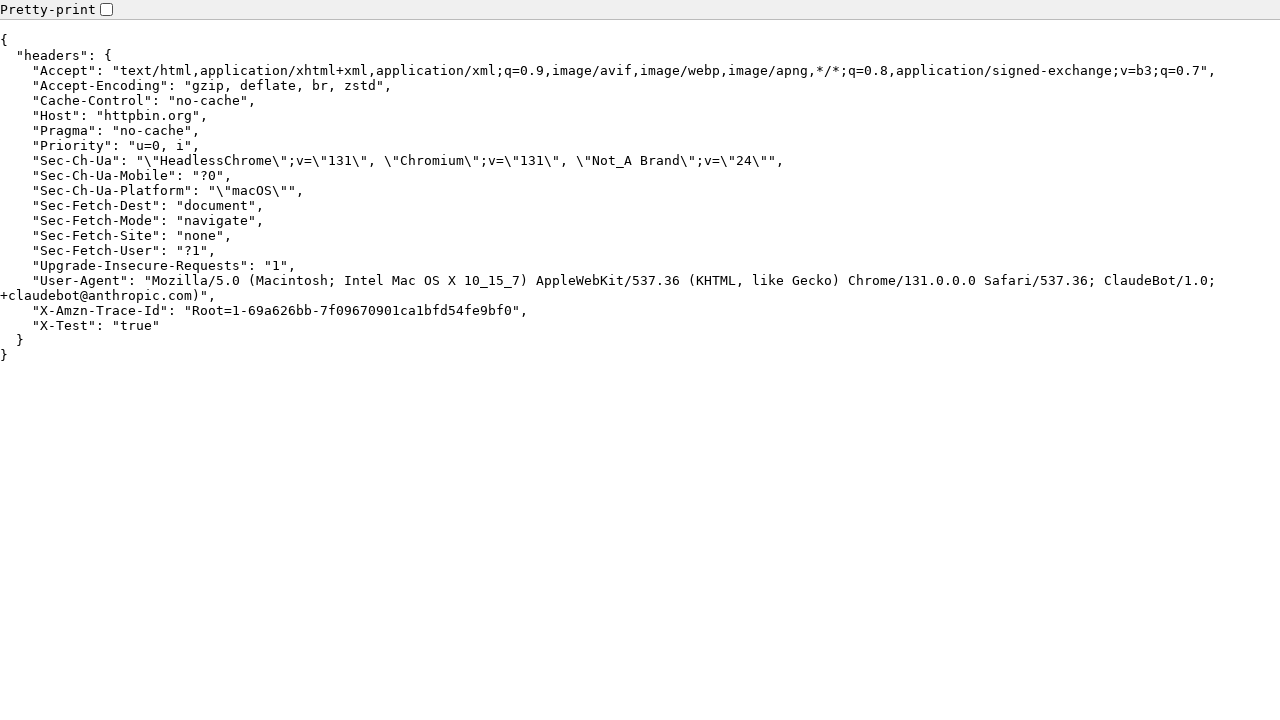

Verified custom X-Test header is present in response body
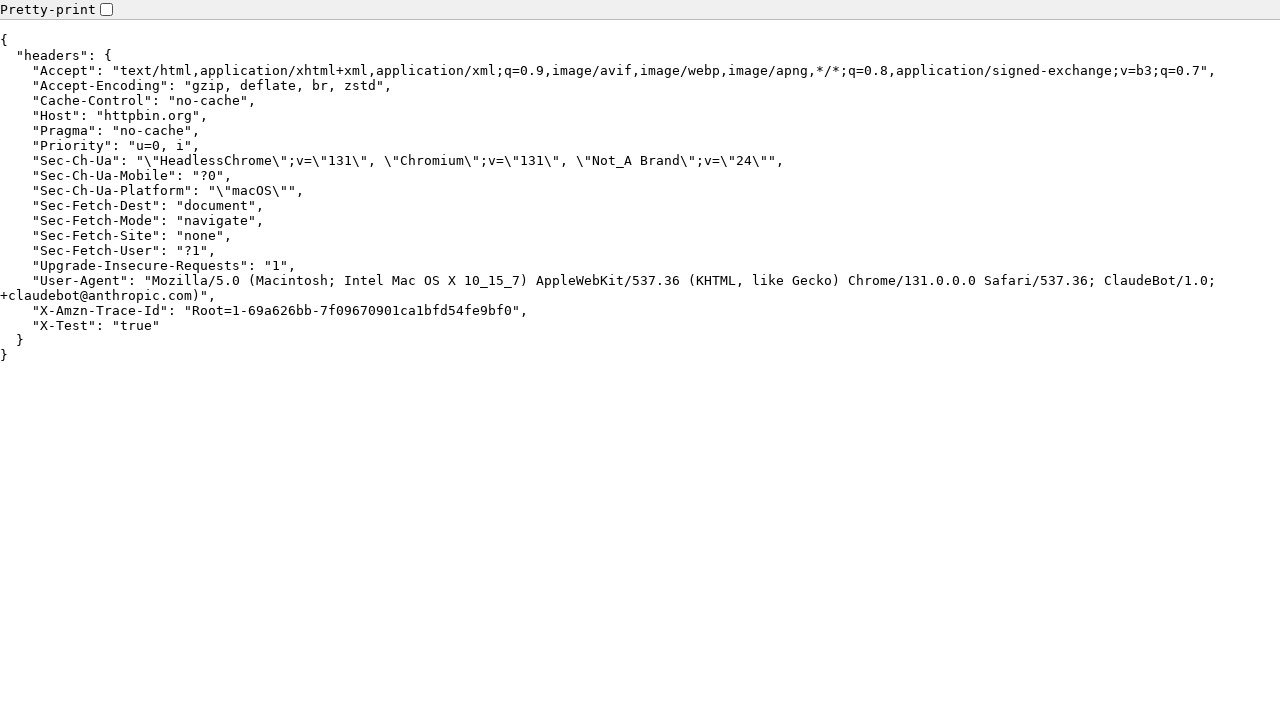

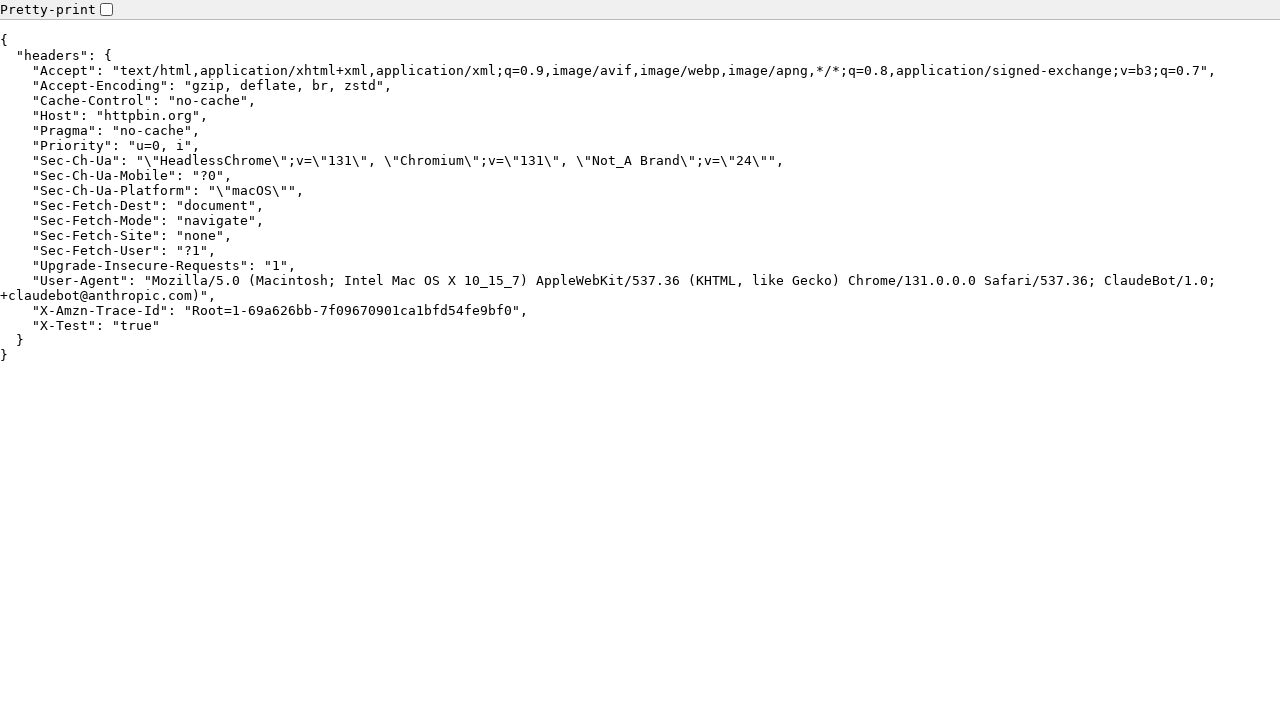